Tests opting out of A/B tests by adding an opt-out cookie after visiting the page, then refreshing to verify the opt-out takes effect.

Starting URL: http://the-internet.herokuapp.com/abtest

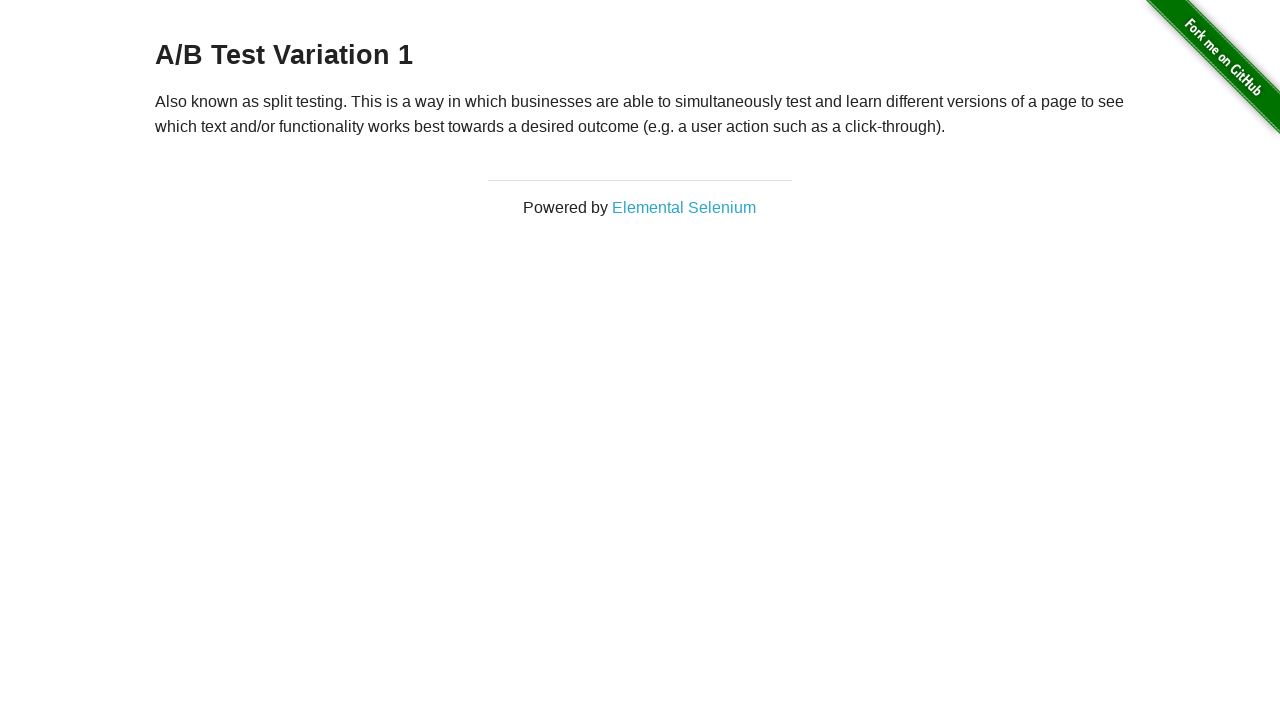

Located the h3 heading element
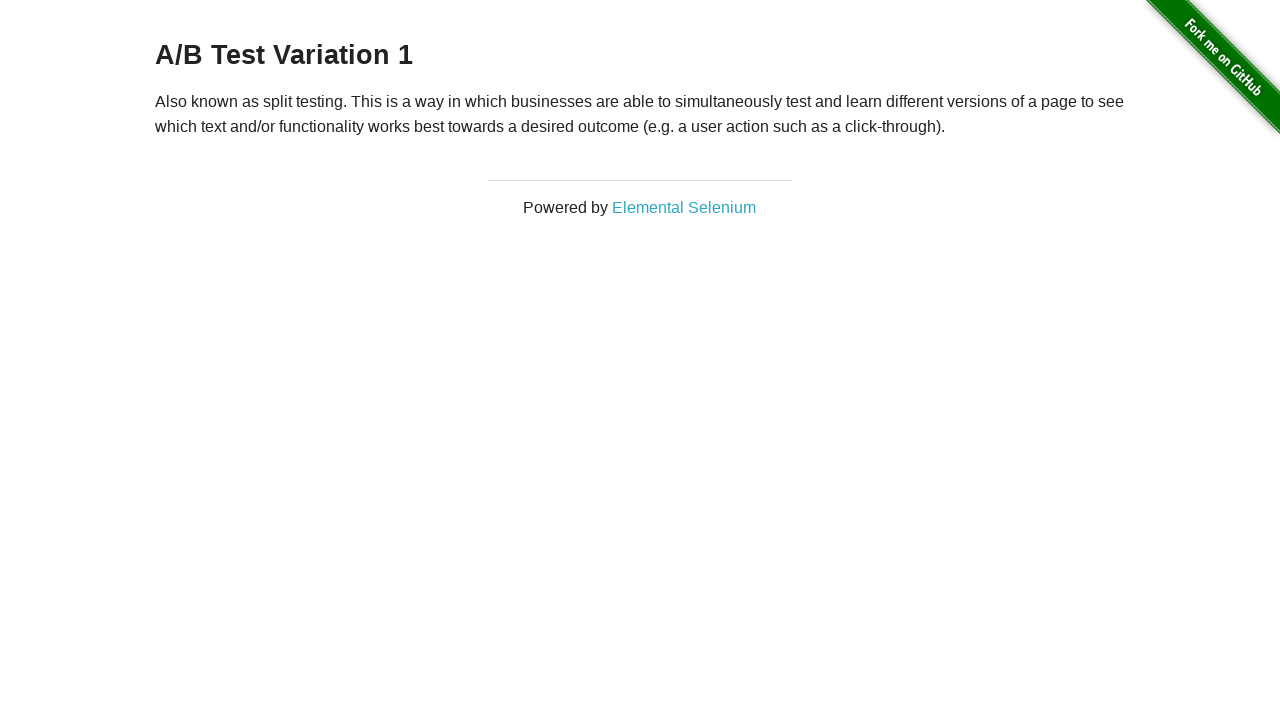

Retrieved heading text: A/B Test Variation 1
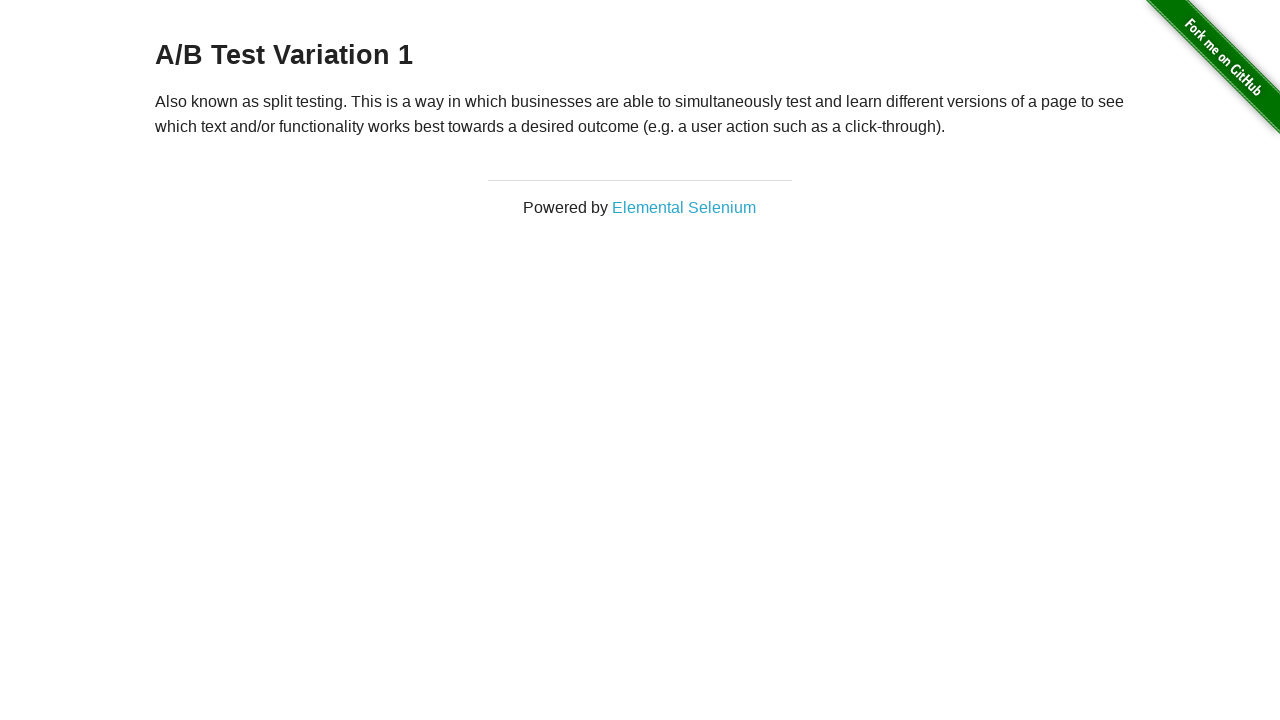

Added optimizelyOptOut cookie to opt out of A/B test
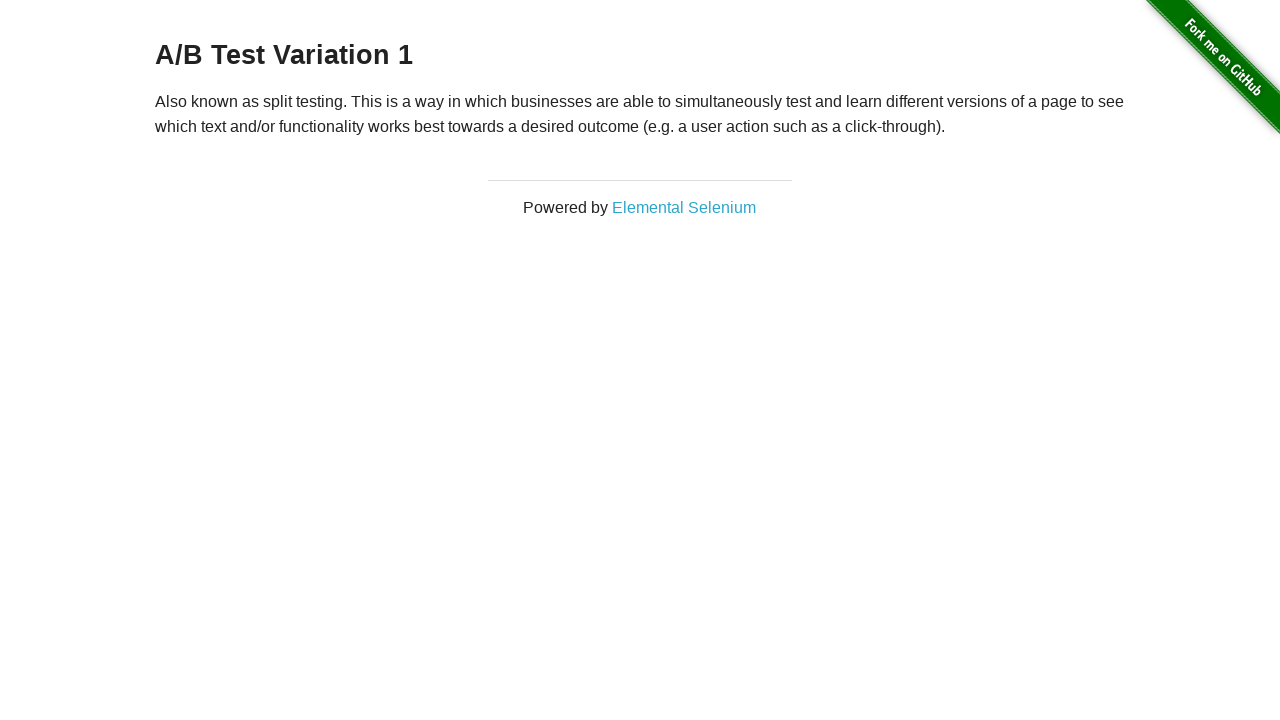

Reloaded page after adding opt-out cookie
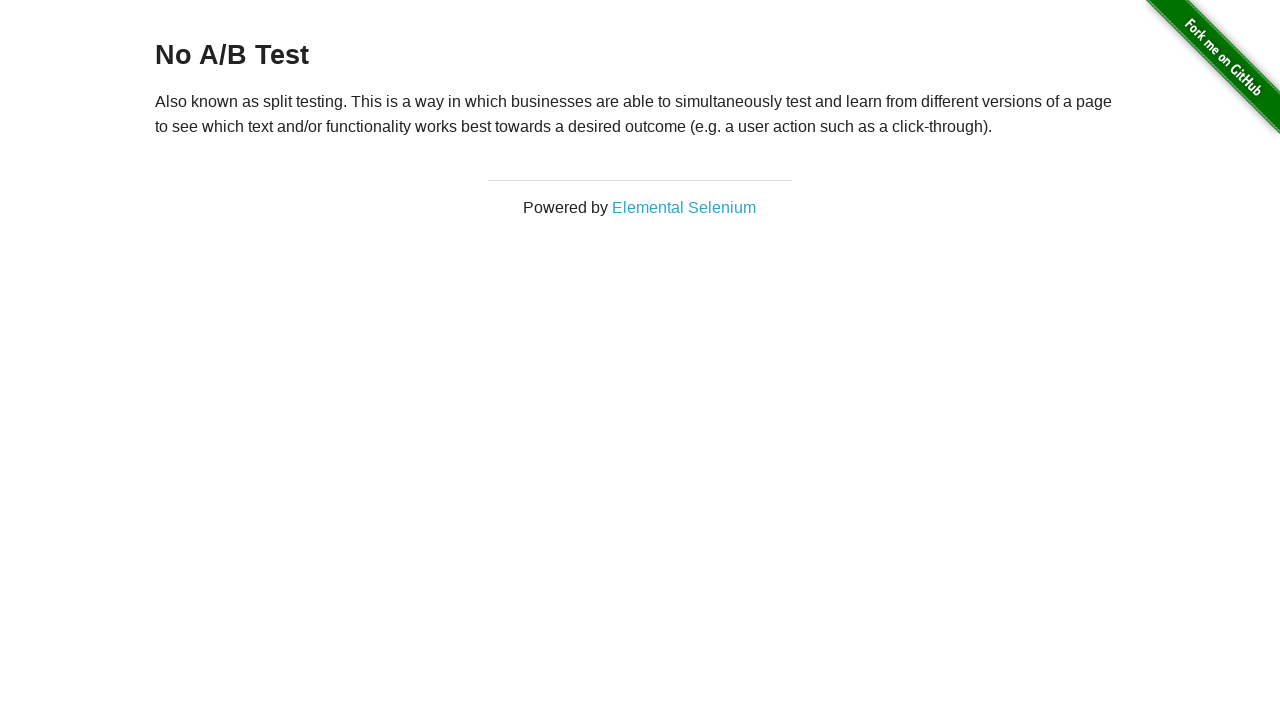

Verified heading element is present after opt-out
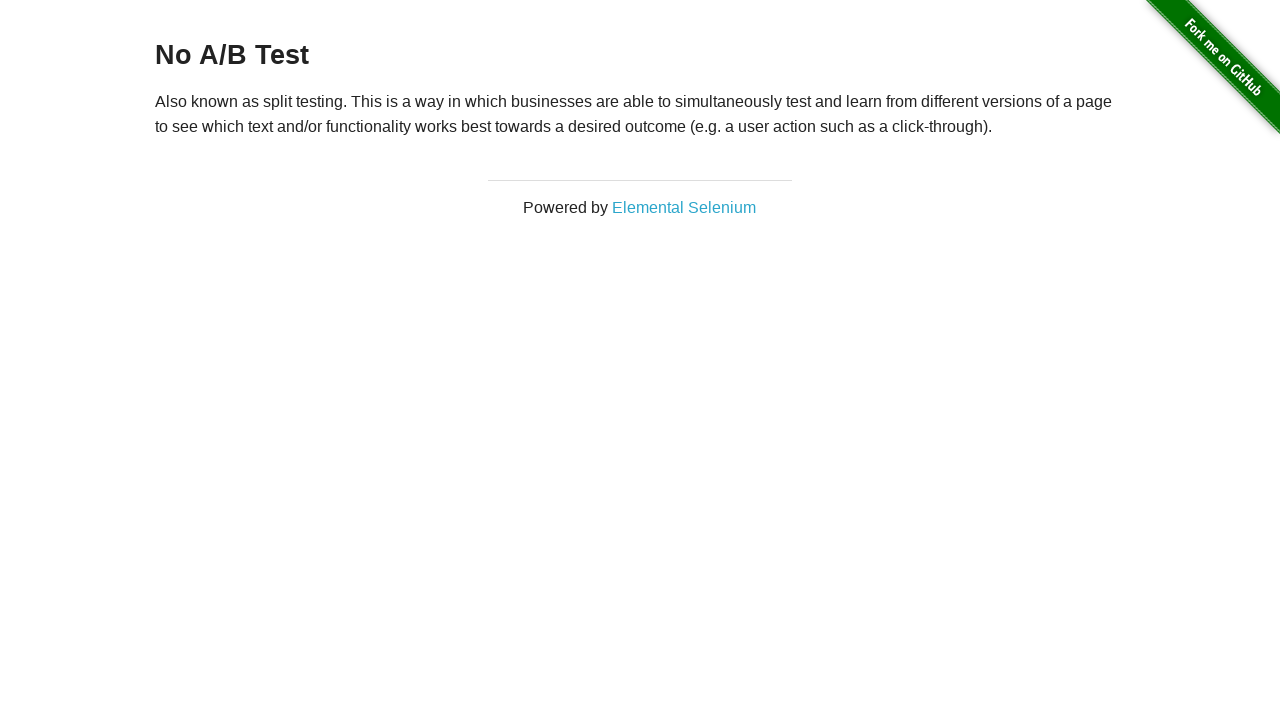

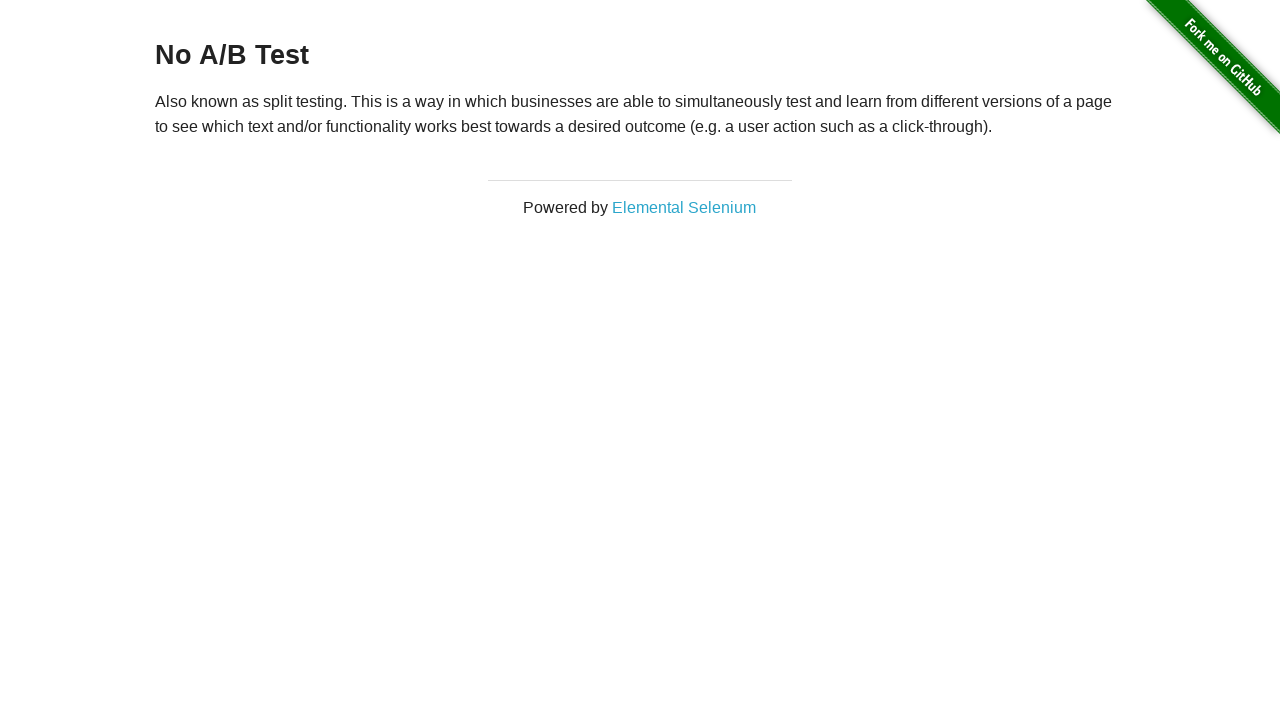